Tests various button interactions on the Formy buttons page by clicking different button types including primary, success, info, warning, danger, link buttons, button groups, and dropdown toggles

Starting URL: https://formy-project.herokuapp.com/buttons

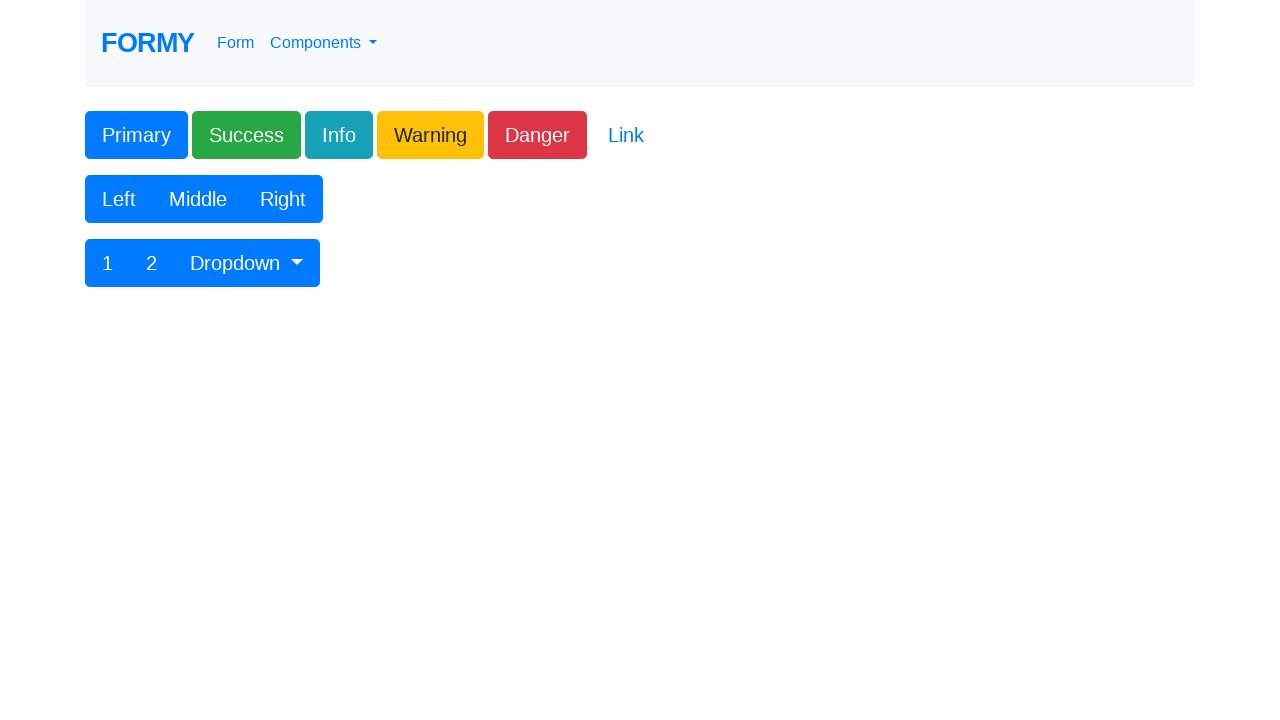

Clicked primary button at (136, 135) on .btn-primary
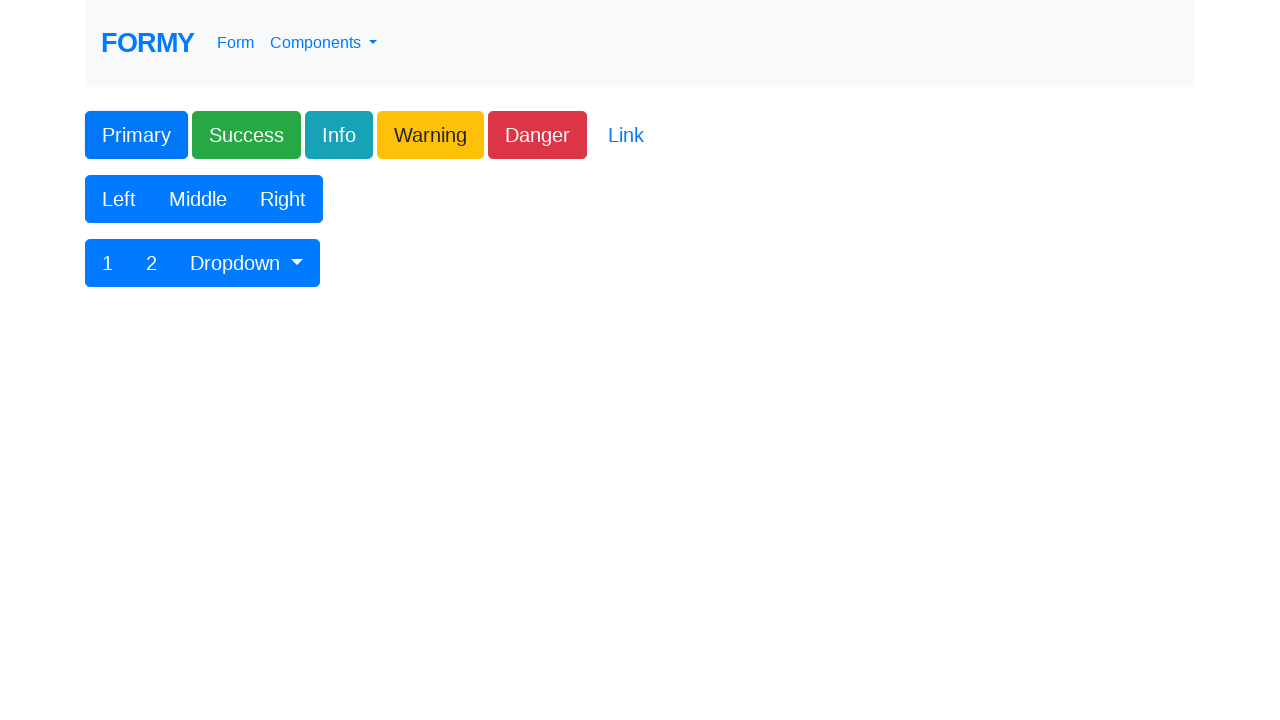

Clicked success button at (246, 135) on .btn-success
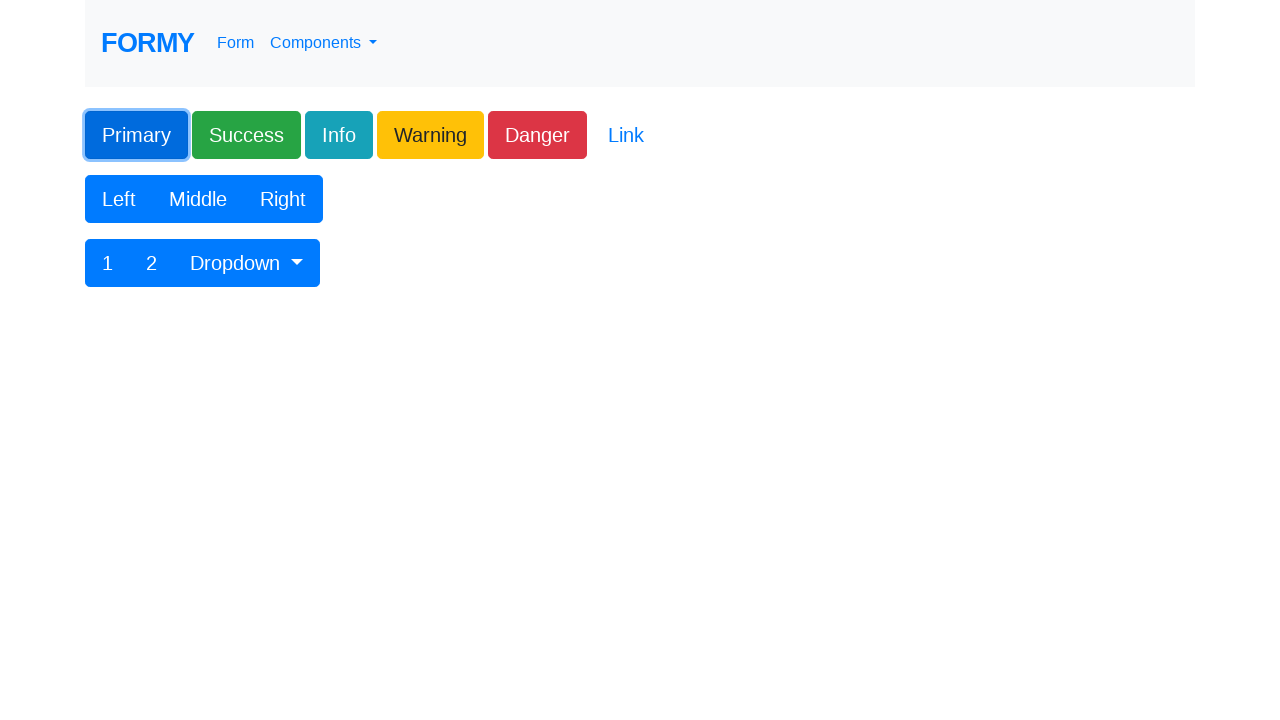

Clicked info button at (339, 135) on .btn-info
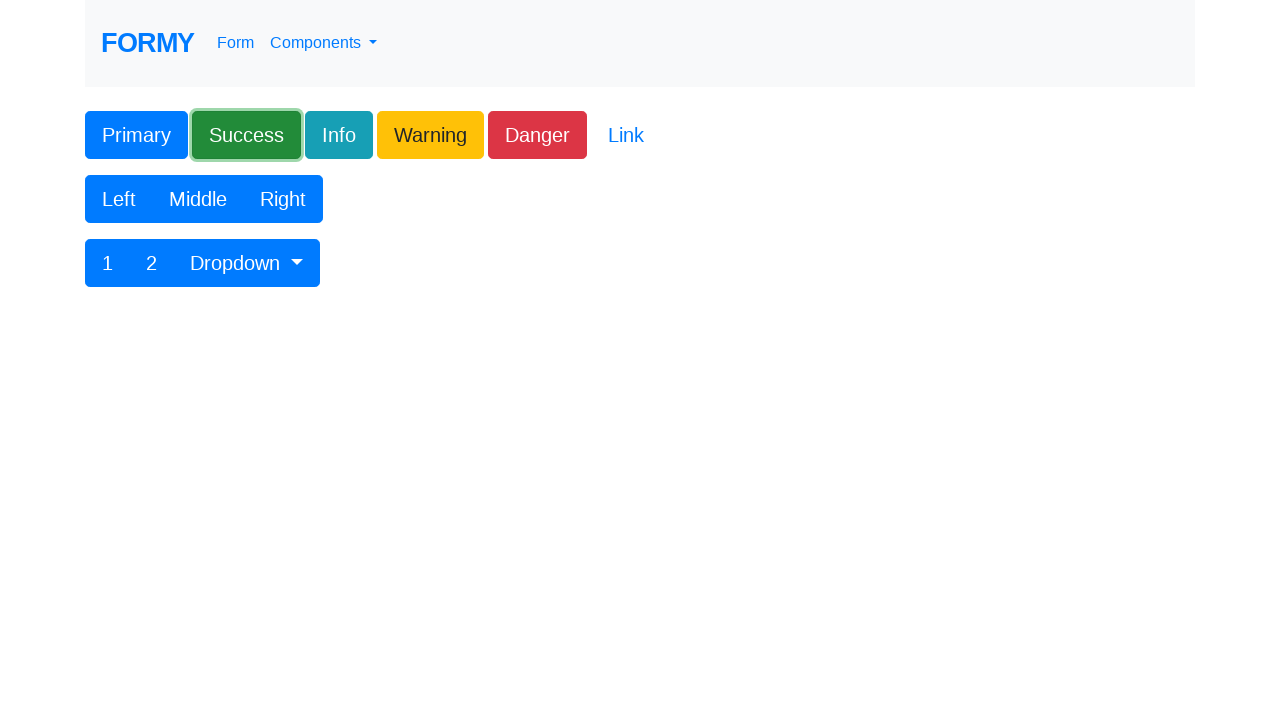

Clicked warning button at (430, 135) on .btn-warning
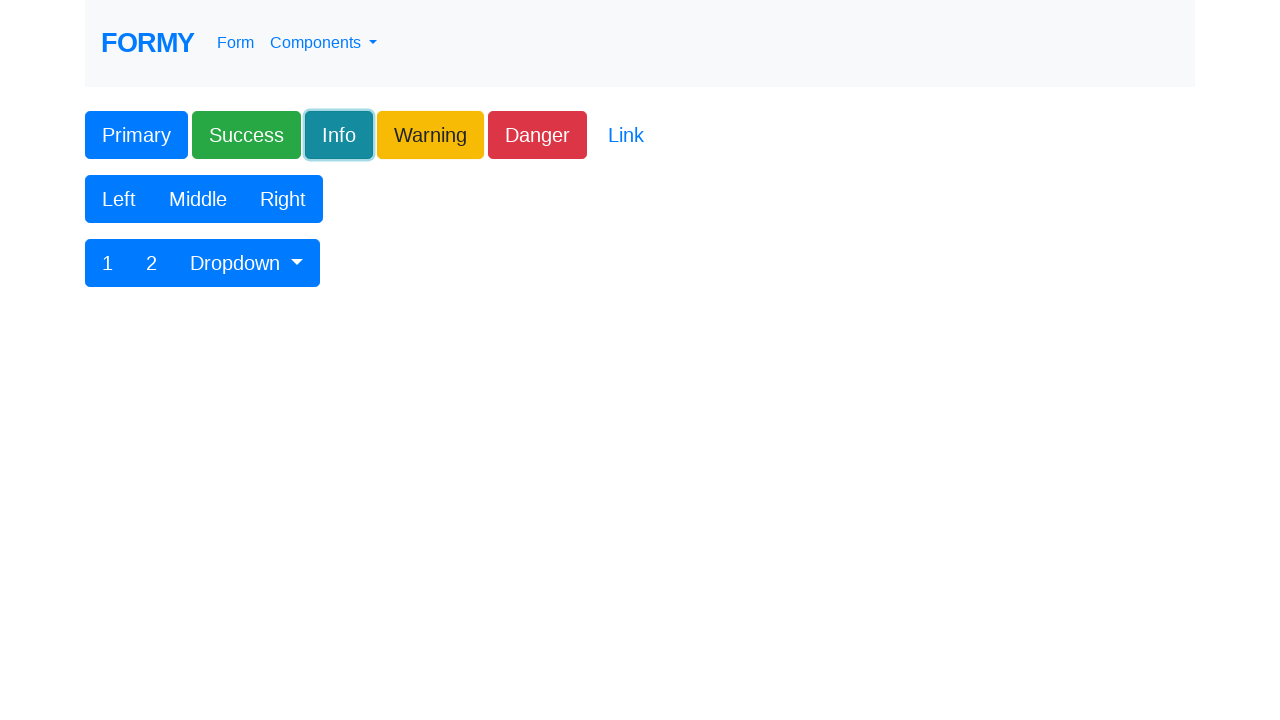

Clicked danger button at (538, 135) on .btn-danger
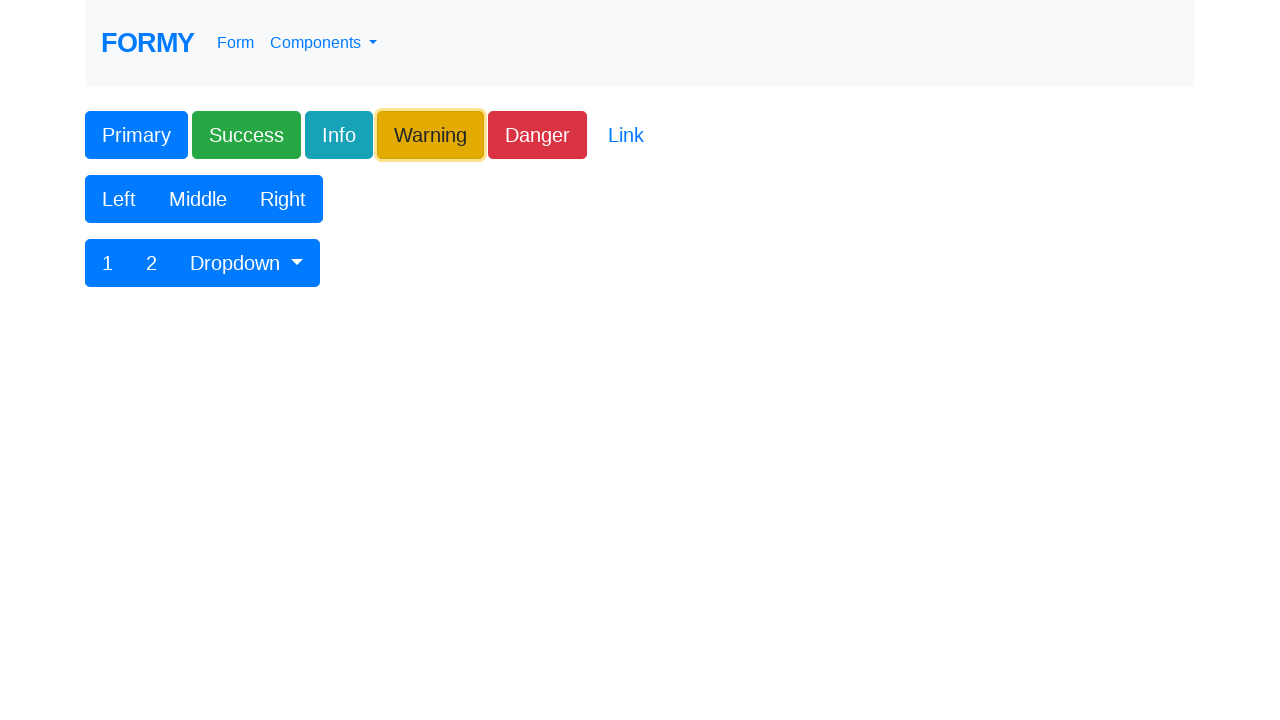

Clicked link button at (626, 135) on .btn-link
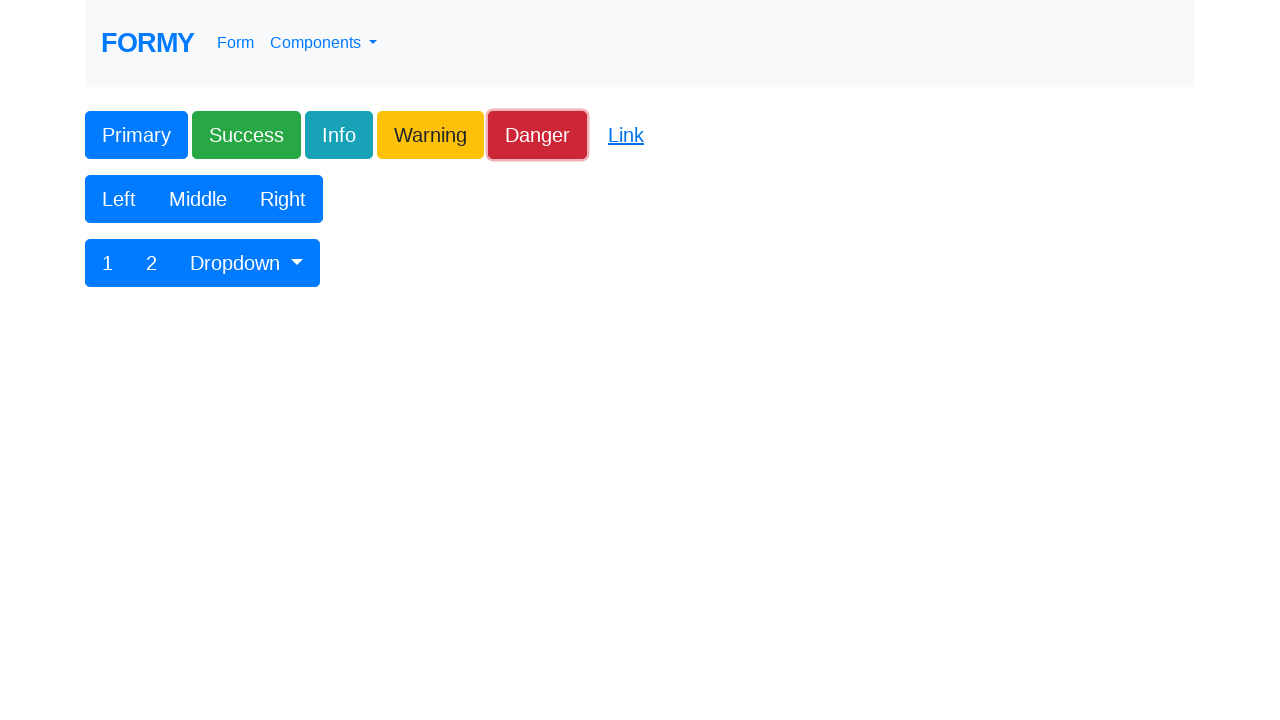

Clicked Left button in button group at (119, 199) on xpath=//button[text()='Left']
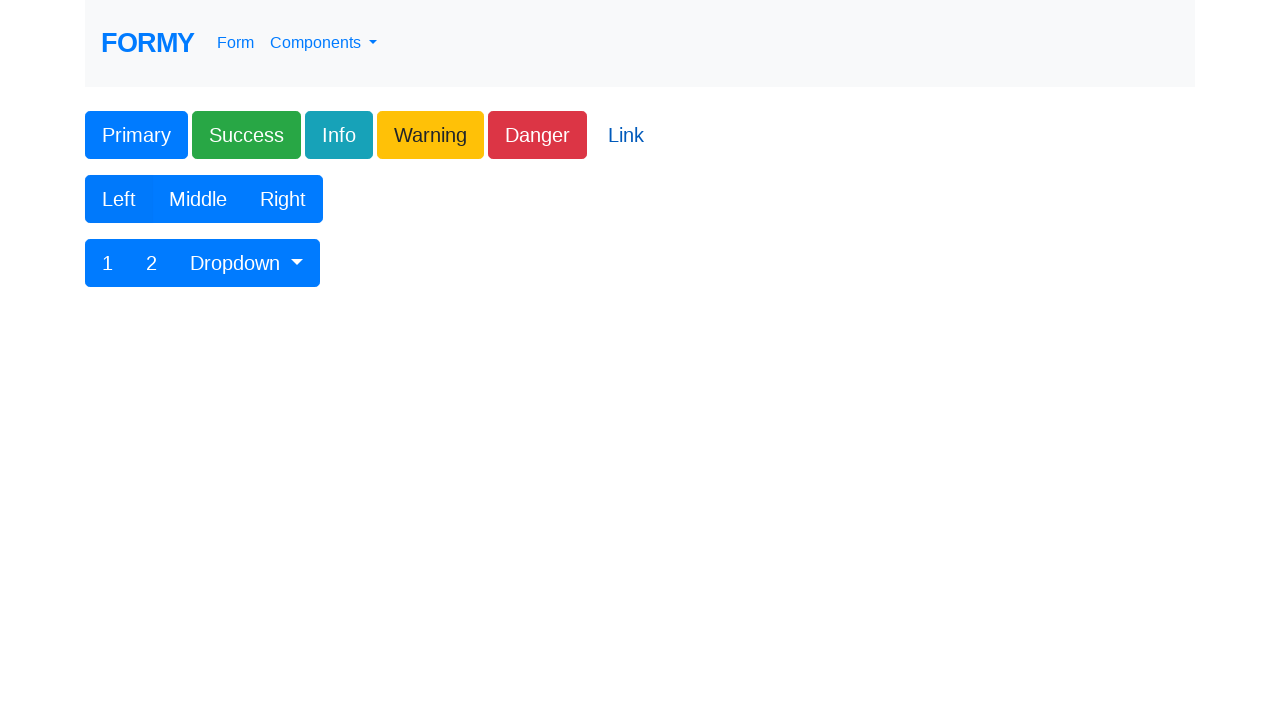

Clicked Middle button in button group at (198, 199) on xpath=//button[text()='Middle']
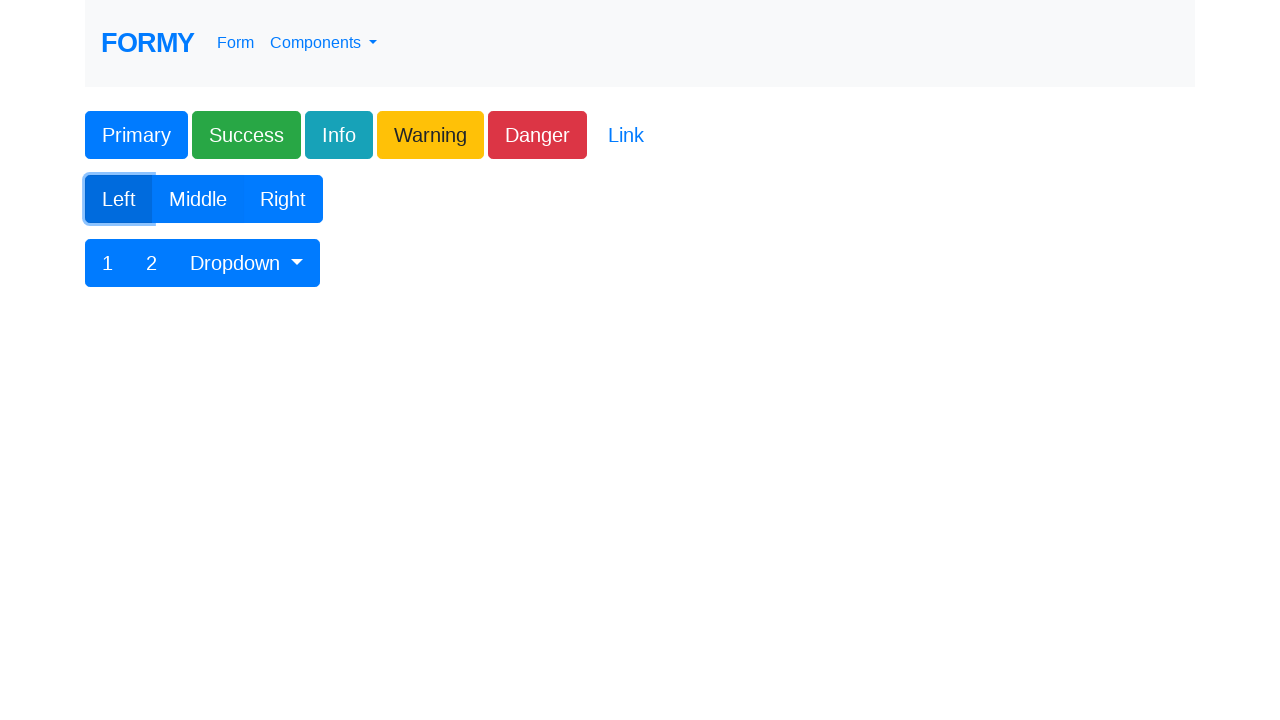

Clicked Right button in button group at (283, 199) on xpath=//button[text()='Right']
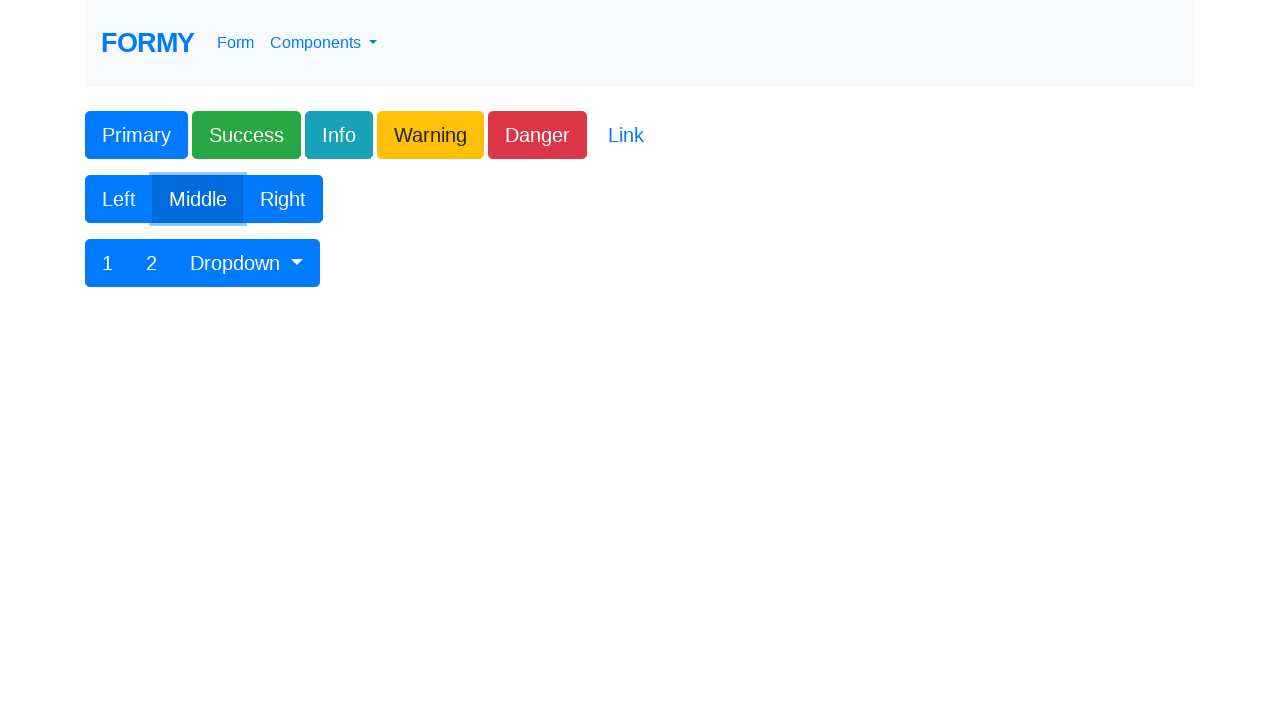

Clicked button '1' at (108, 263) on xpath=//button[text()='1']
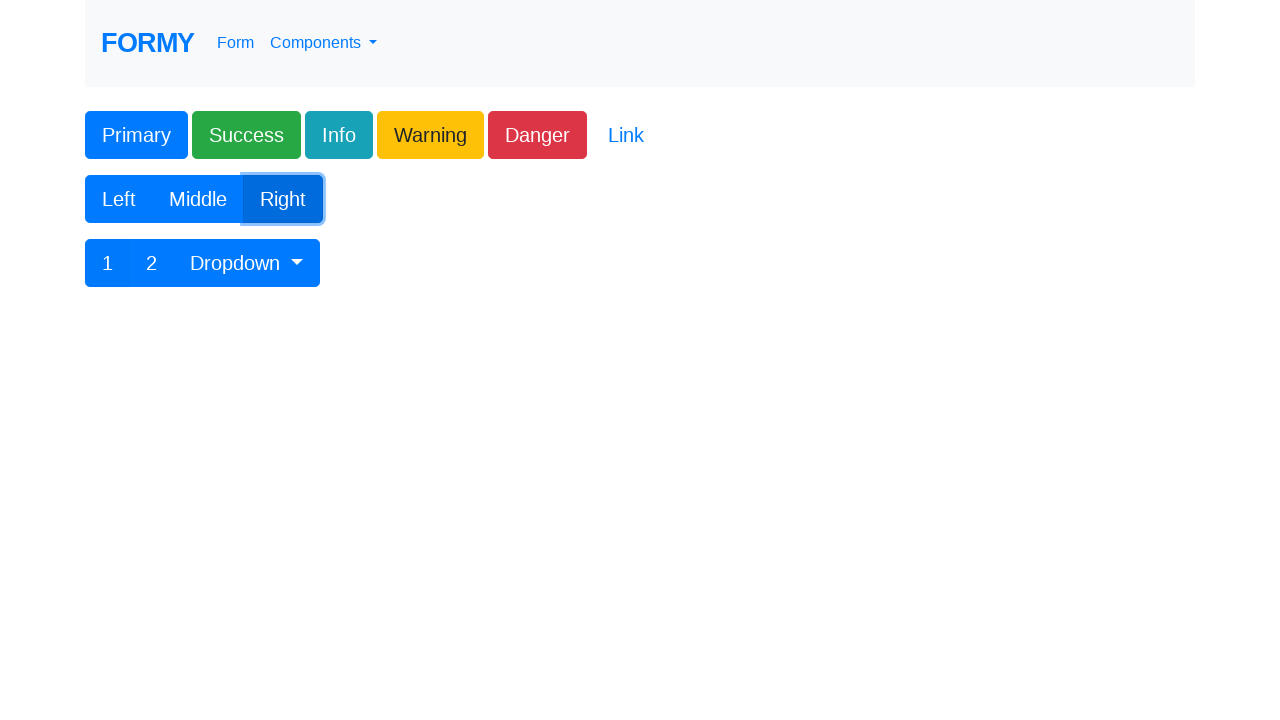

Clicked button '2' at (152, 263) on xpath=//button[text()='2']
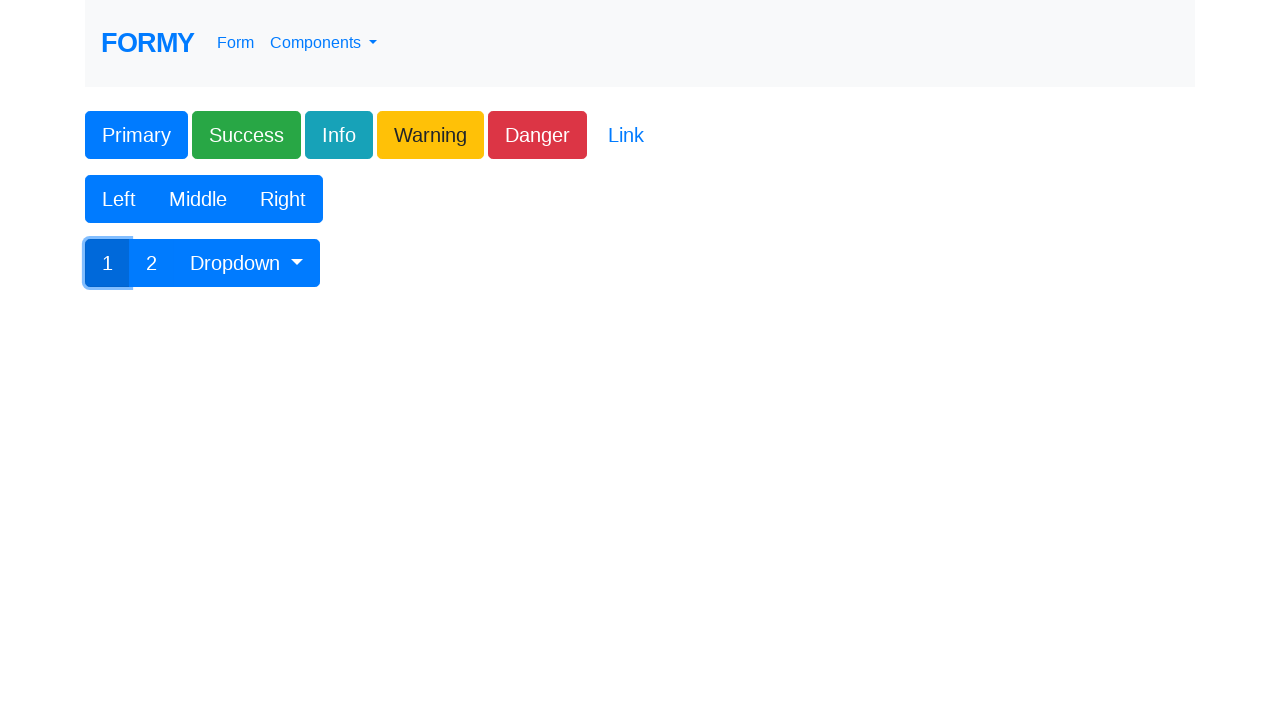

Clicked dropdown toggle button at (247, 263) on #btnGroupDrop1
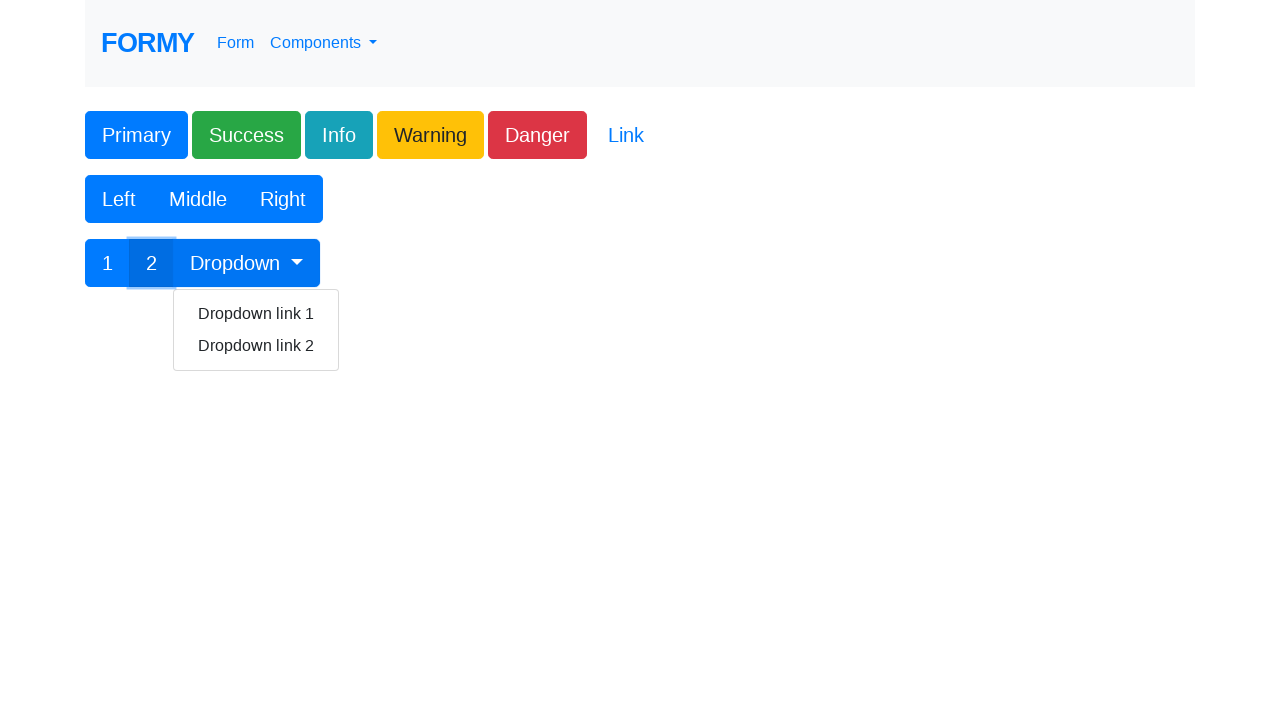

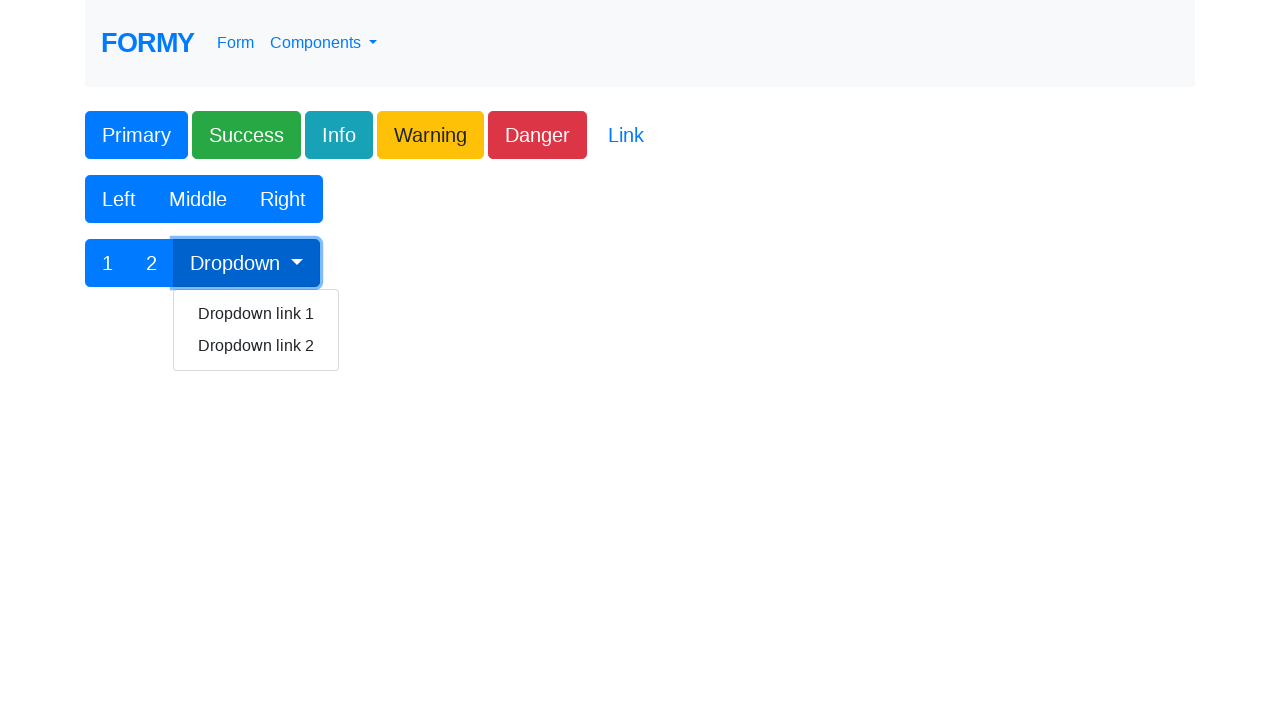